Fills out a practice form on DemoQA website by entering first name, last name, email, and selecting a hobby checkbox

Starting URL: https://demoqa.com/automation-practice-form

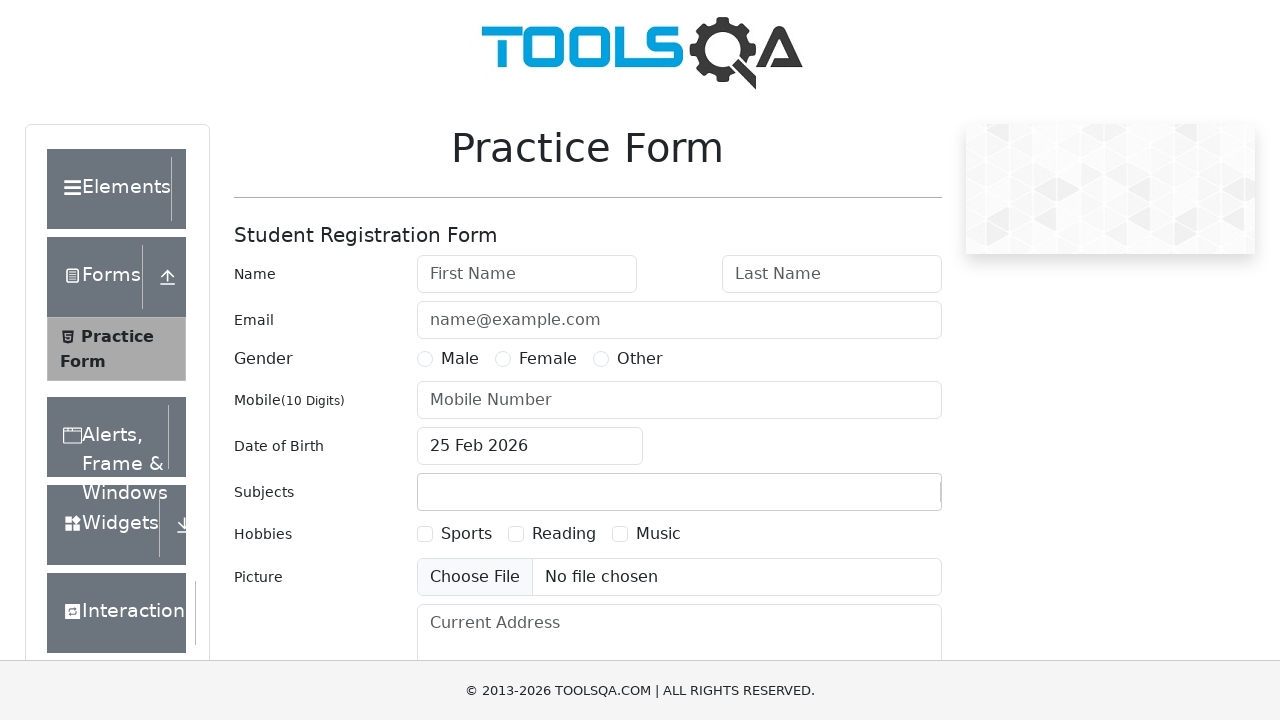

Filled first name field with 'Kristipati' on #firstName
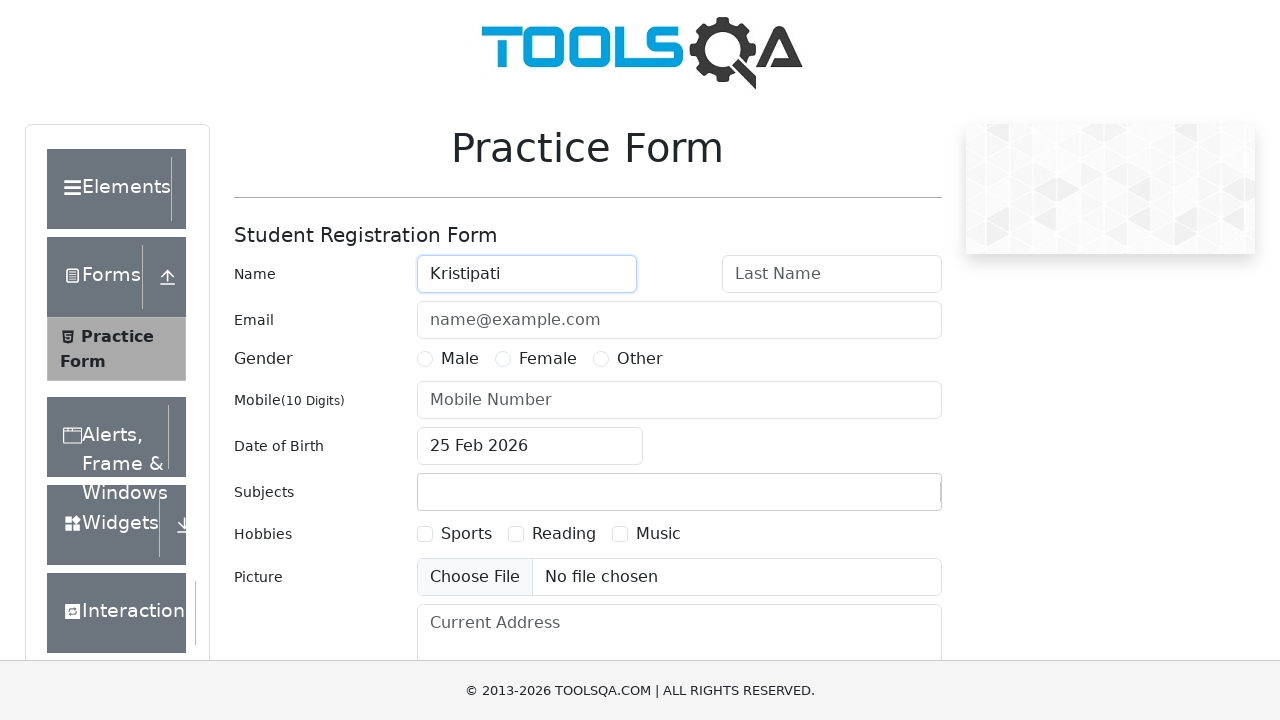

Filled last name field with 'Karteek Reddy' on #lastName
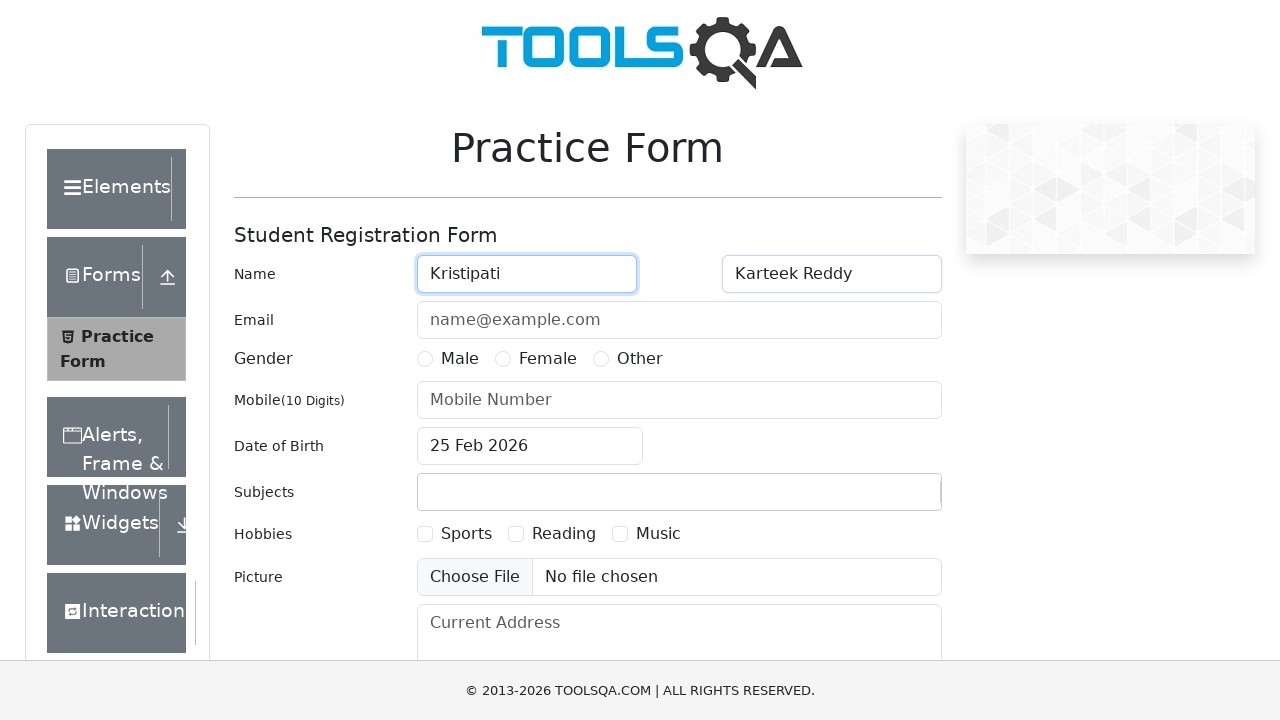

Filled email field with 'karthikkristipati123@gmail.com' on #userEmail
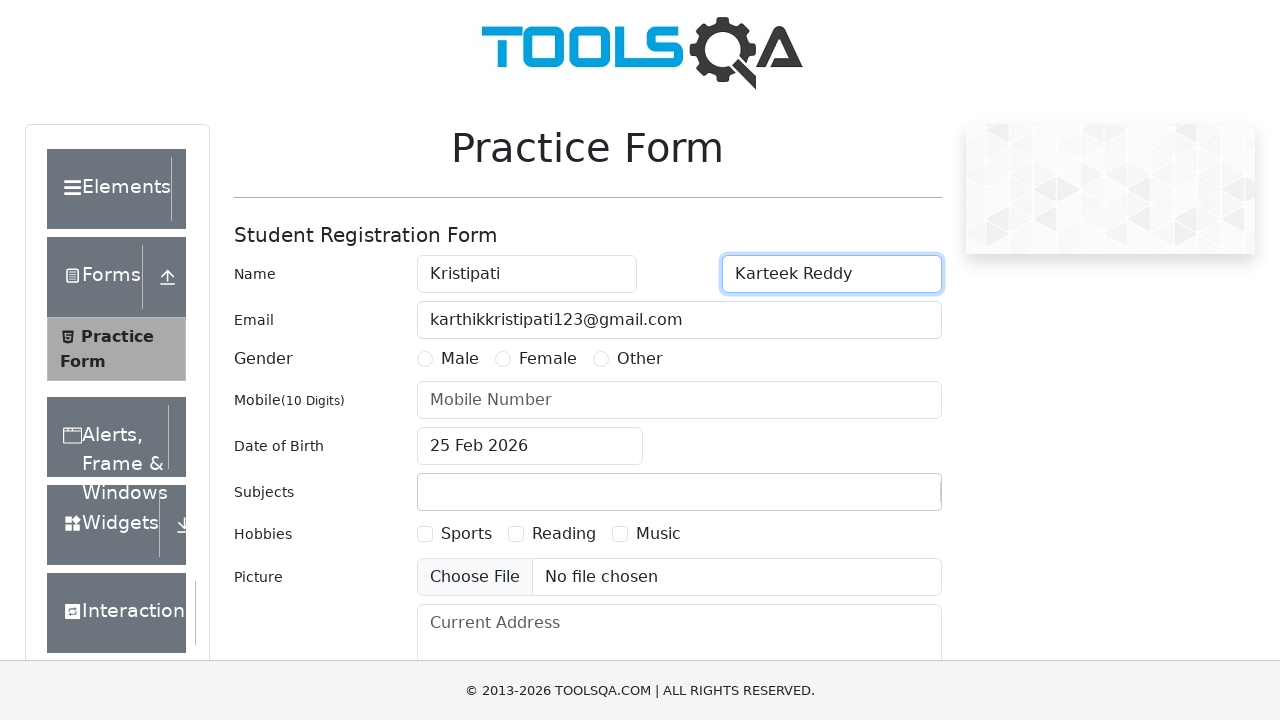

Selected Reading hobby checkbox at (516, 534) on #hobbies-checkbox-2
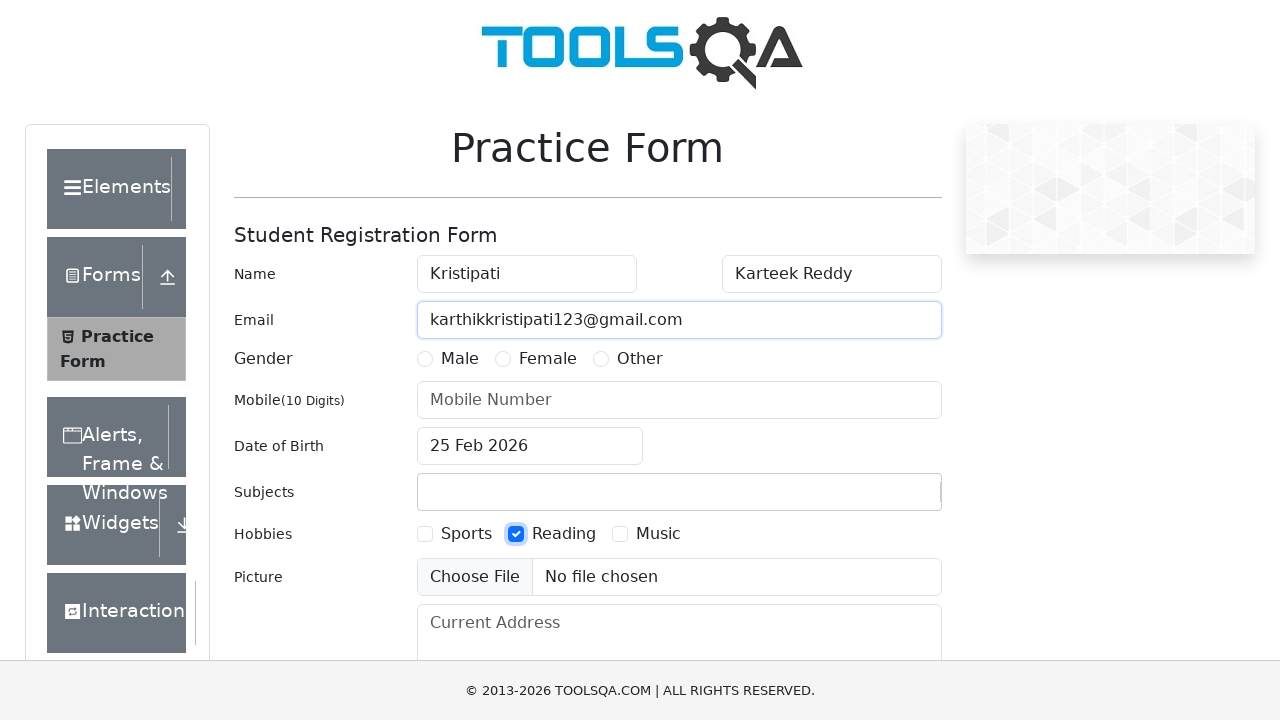

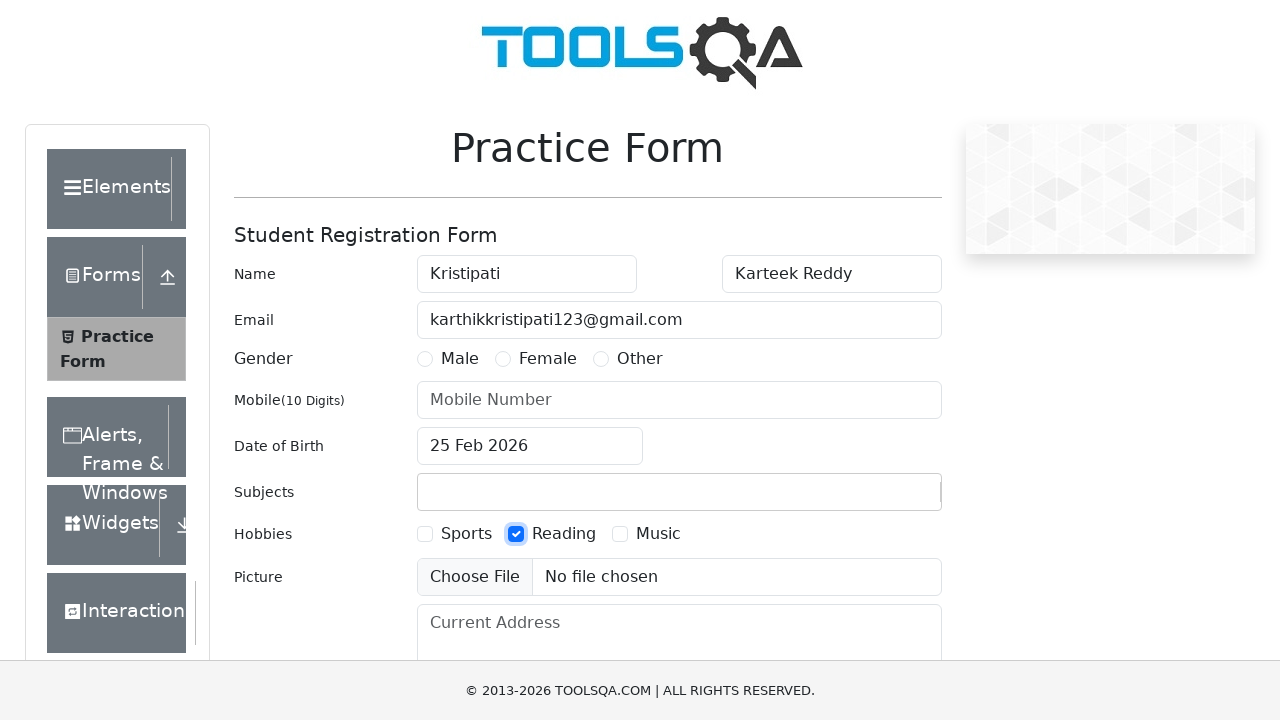